Tests JavaScript confirm dialog by clicking confirm button and dismissing it

Starting URL: https://the-internet.herokuapp.com/javascript_alerts

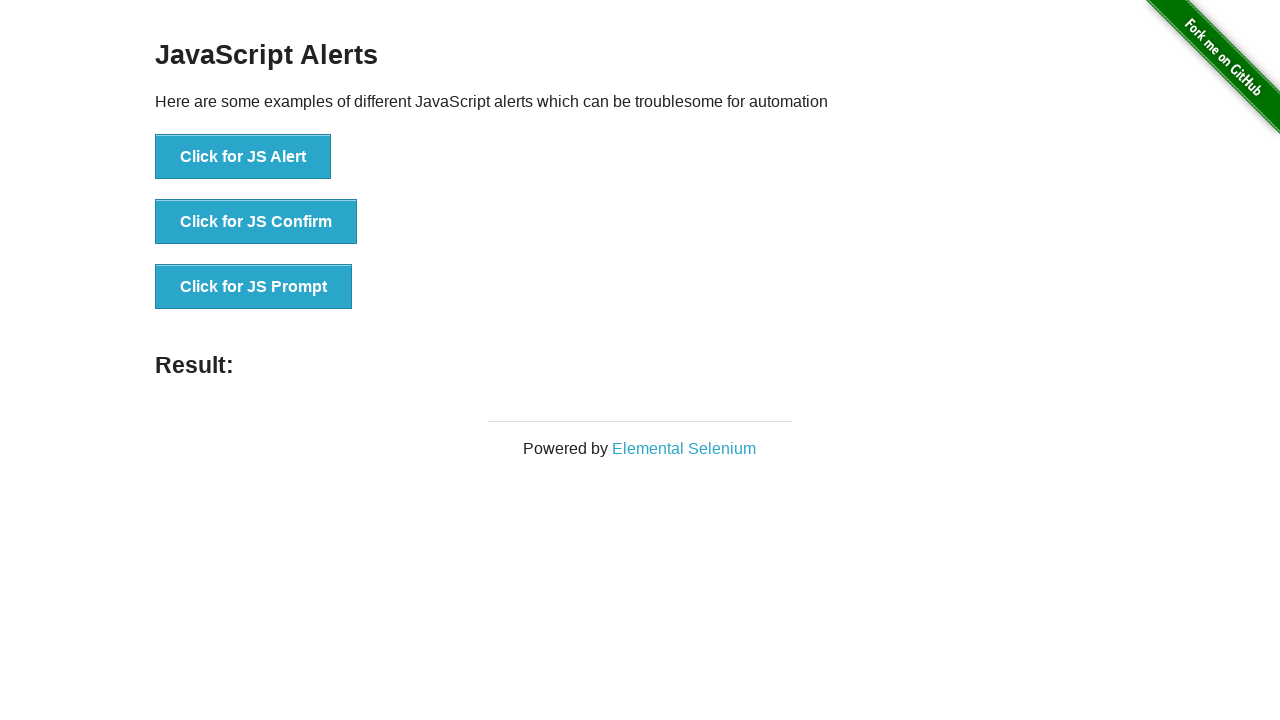

Set up dialog handler to dismiss confirm dialogs
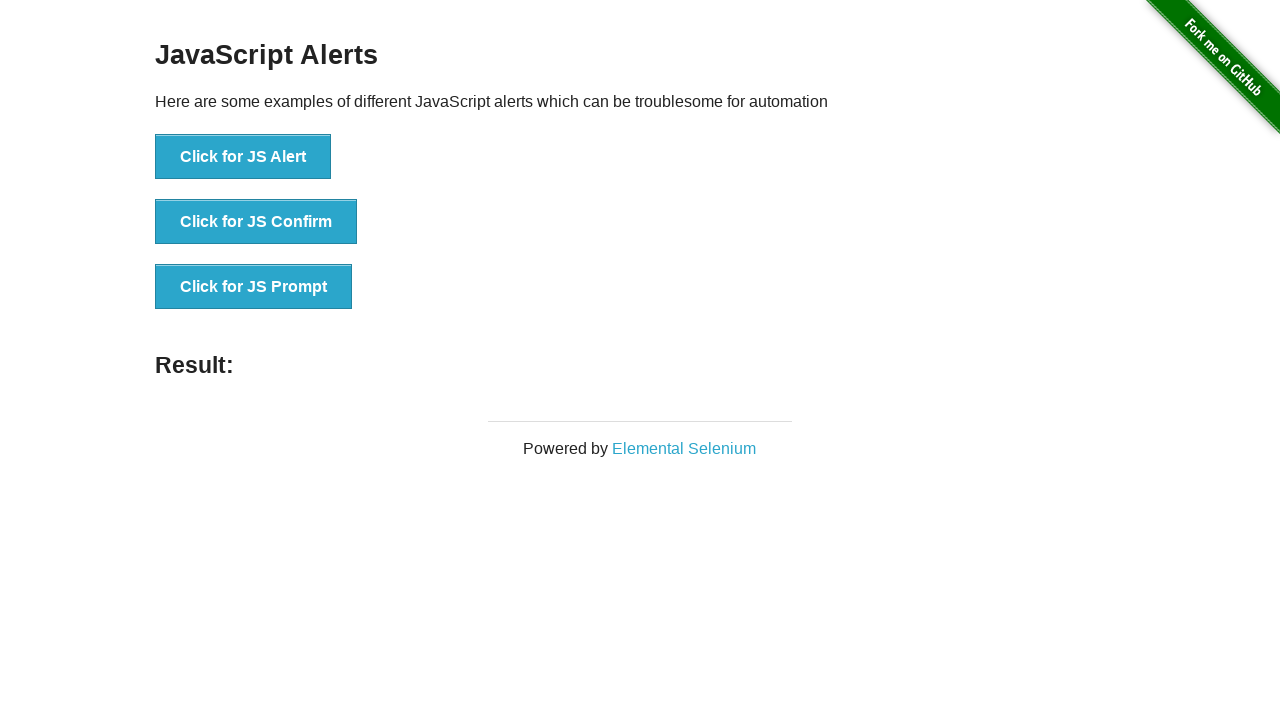

Clicked JS Confirm button at (256, 222) on [onclick='jsConfirm()']
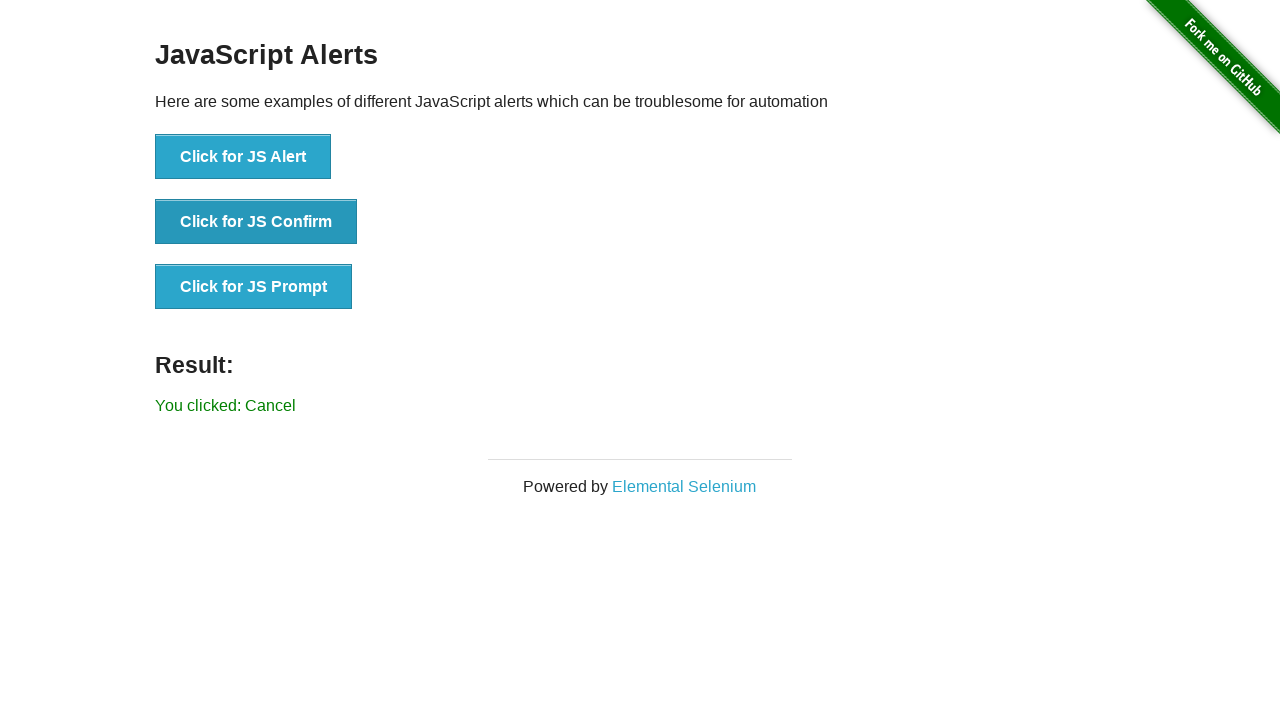

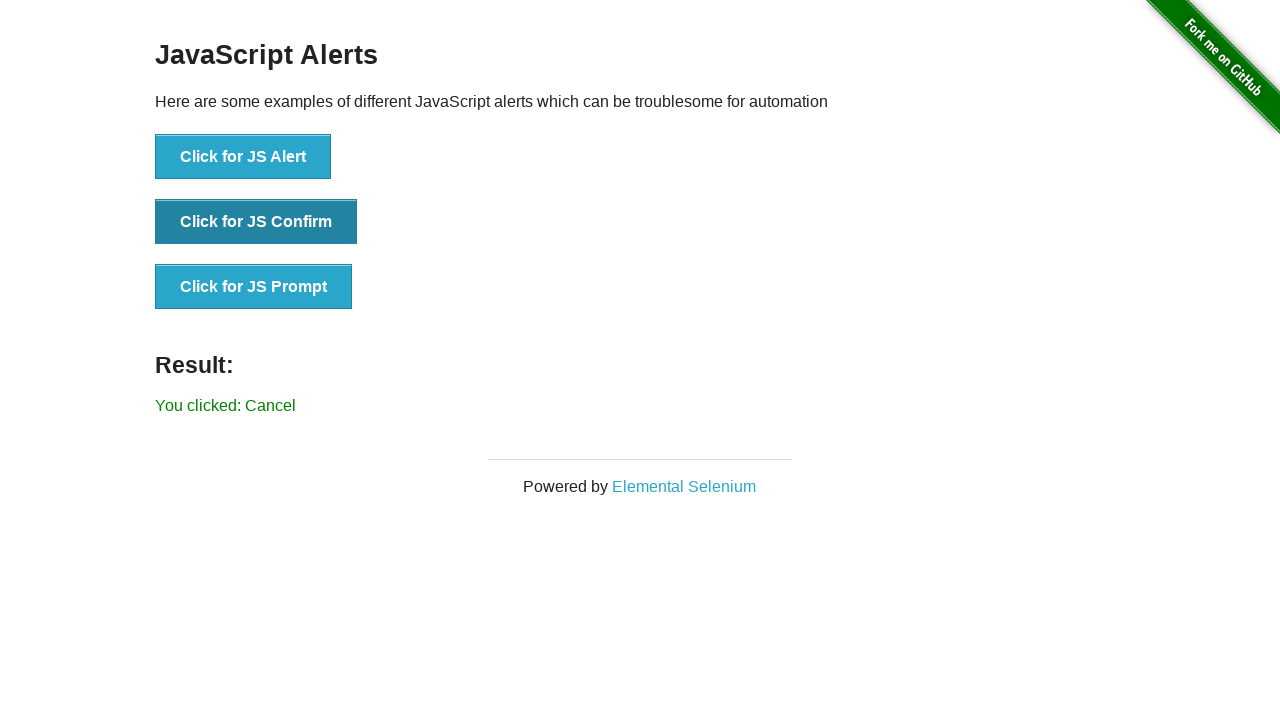